Navigates to the Vivo TV subscription page for Paranavaí and verifies the page loads successfully.

Starting URL: https://assine.vivo.com.br/Paranavai_PR/tv-por-assinatura

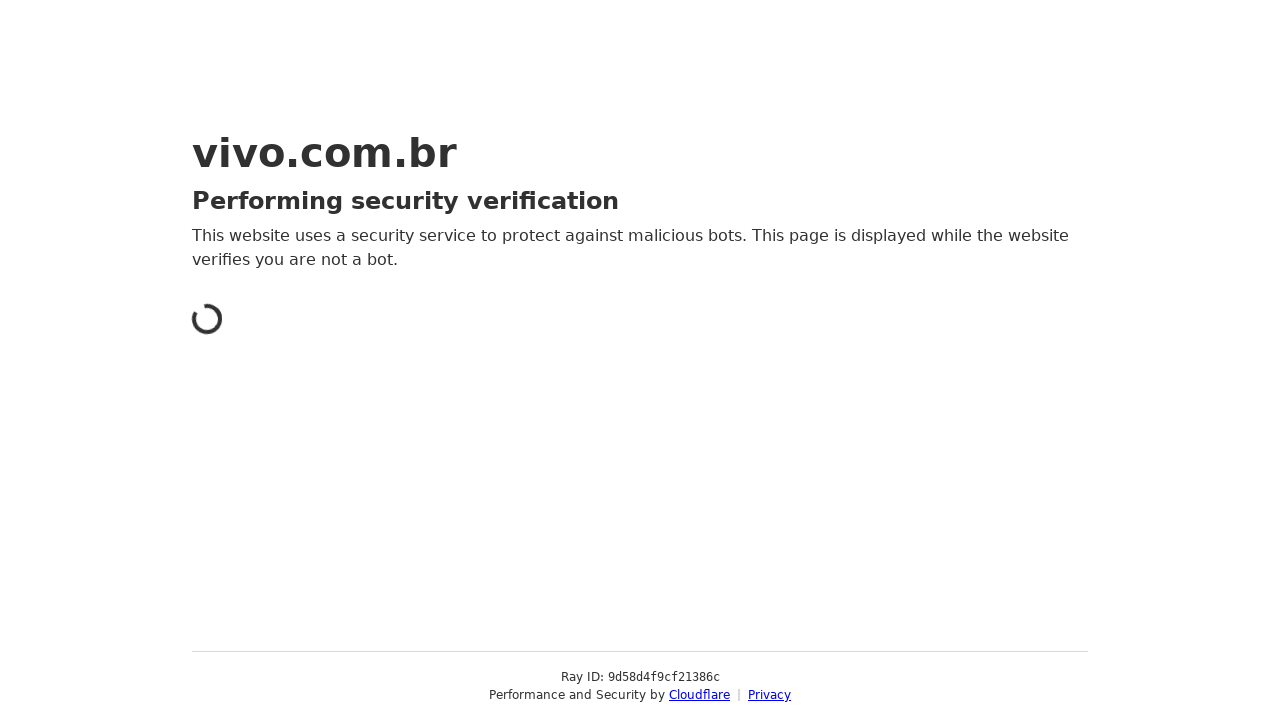

Reloaded the Vivo TV subscription page for Paranavaí
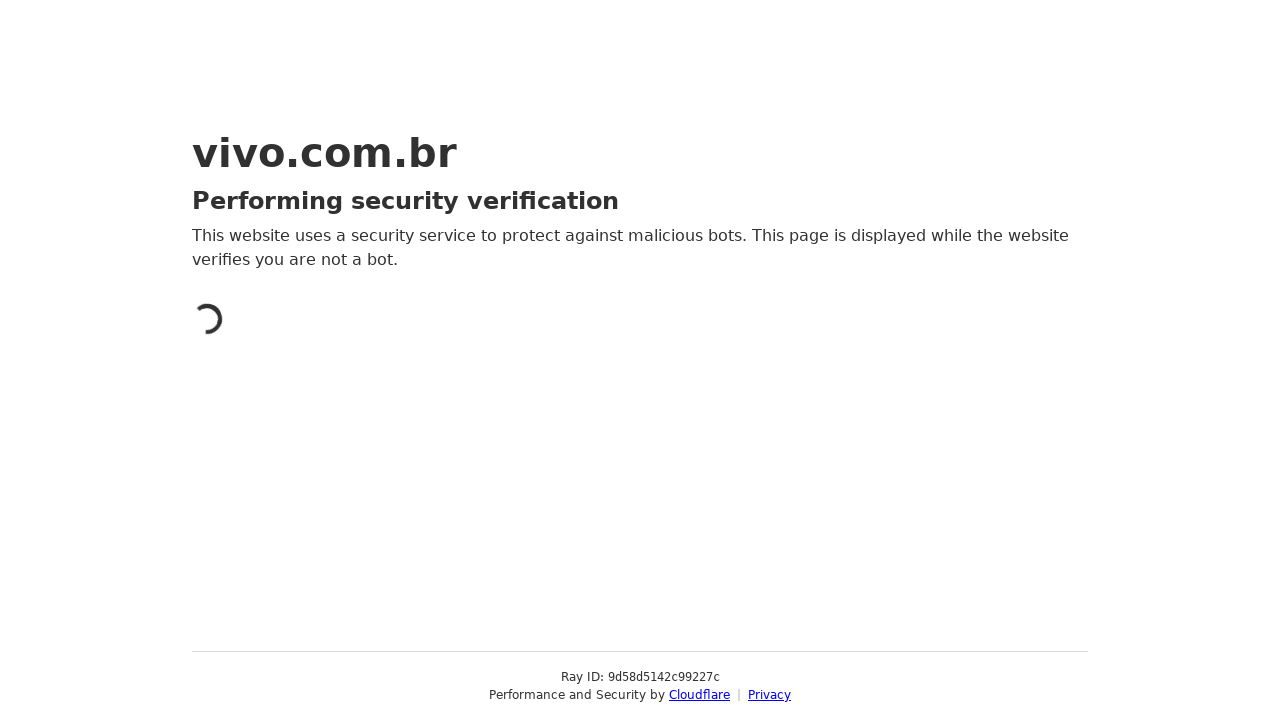

Waited for page to fully load (networkidle state reached)
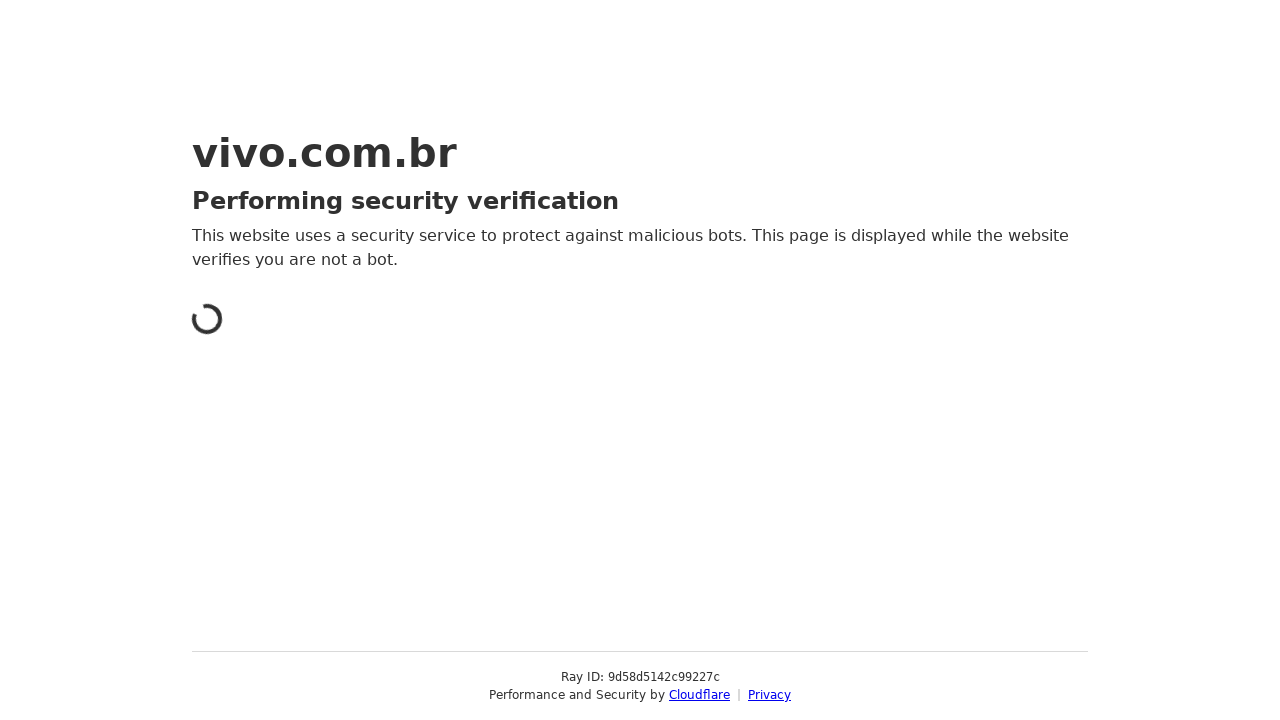

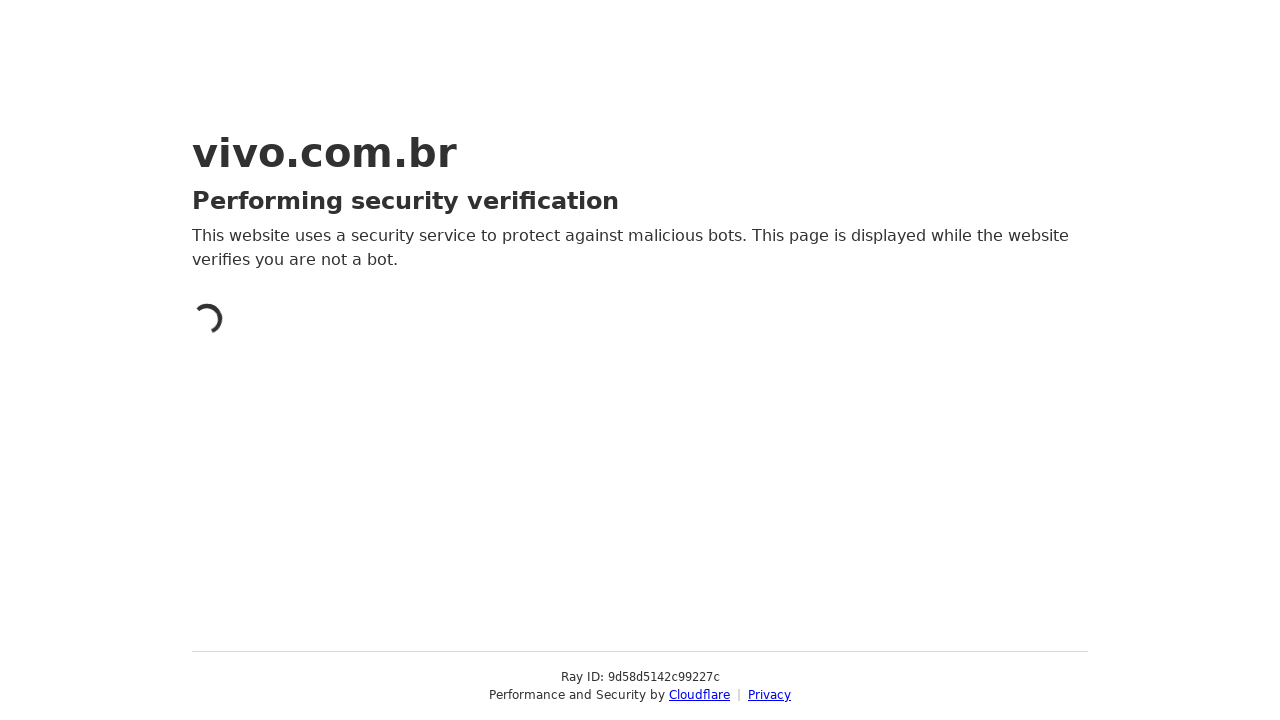